Creates a new doctor by filling out all required fields in the form and submitting, then verifies the new doctor appears in the list

Starting URL: https://ej2.syncfusion.com/showcase/angular/appointmentplanner/#/dashboard

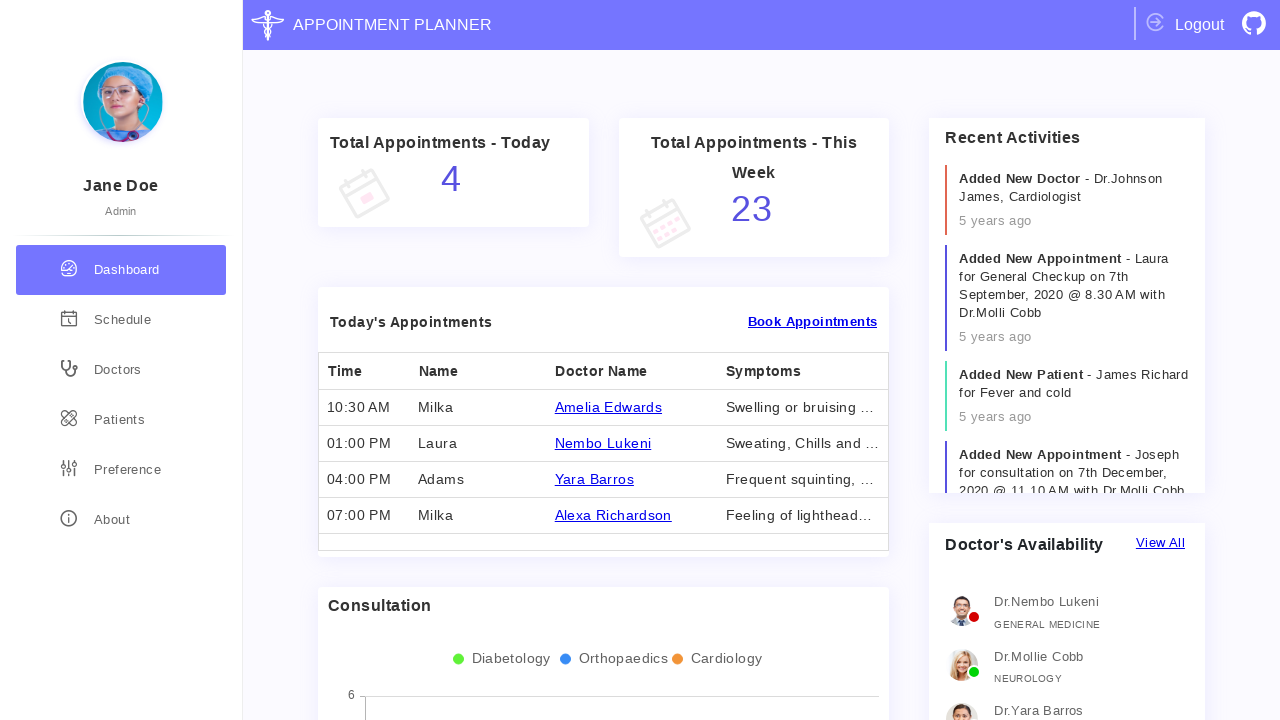

Clicked on doctors section in sidebar at (121, 370) on xpath=//*[@class='sidebar-item doctors']
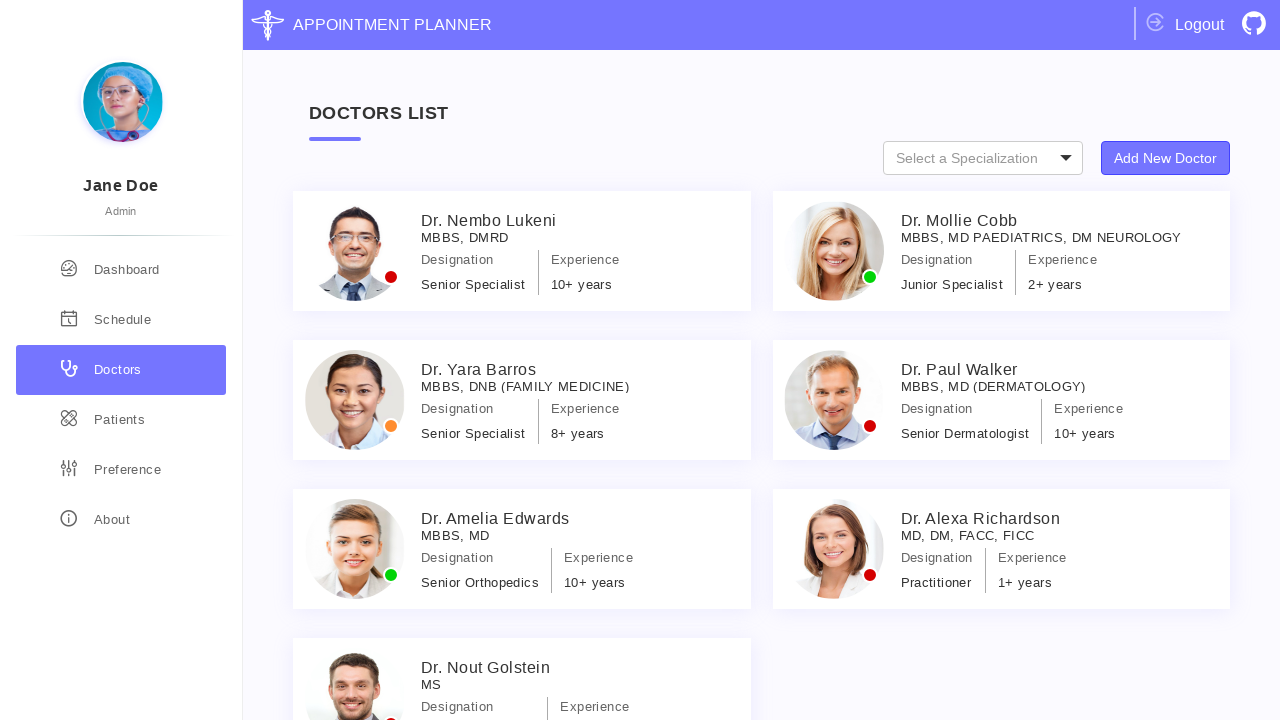

Clicked 'Add New Doctor' button at (1166, 158) on xpath=//*[@class='specialization-types']//button[text()='Add New Doctor']
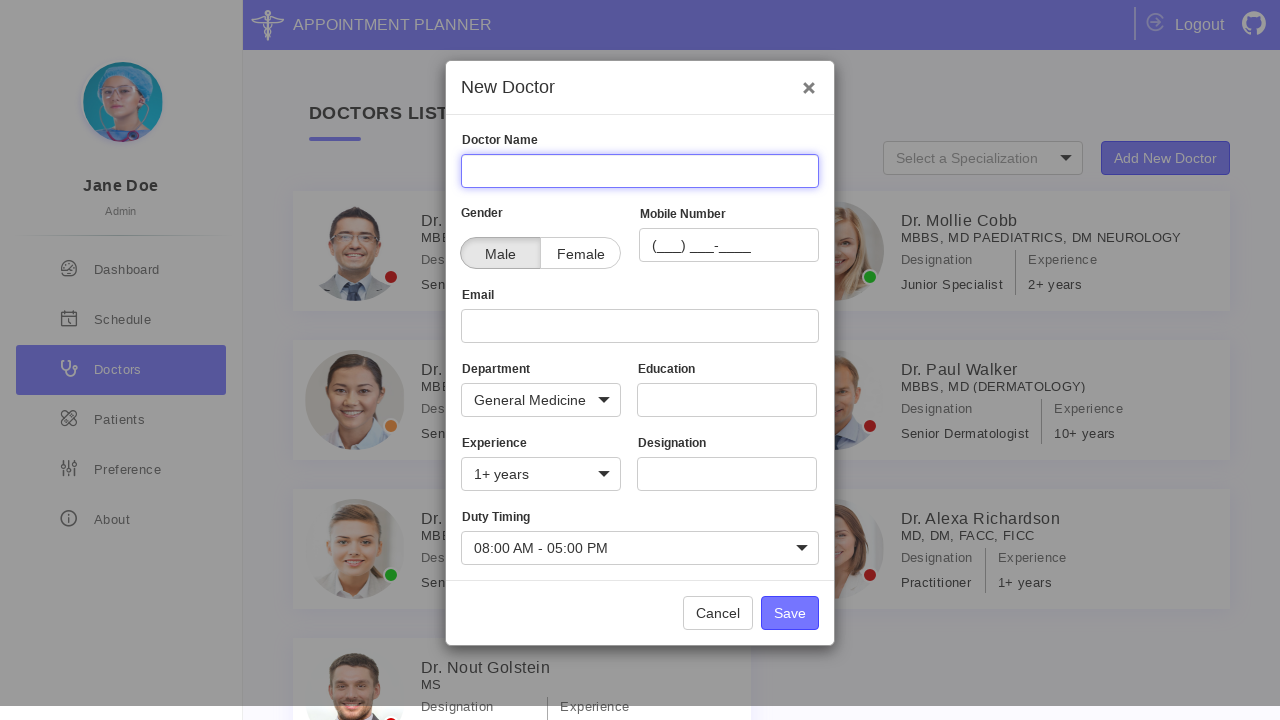

Filled in doctor name field with 'Lol Kek' on input[name='Name']
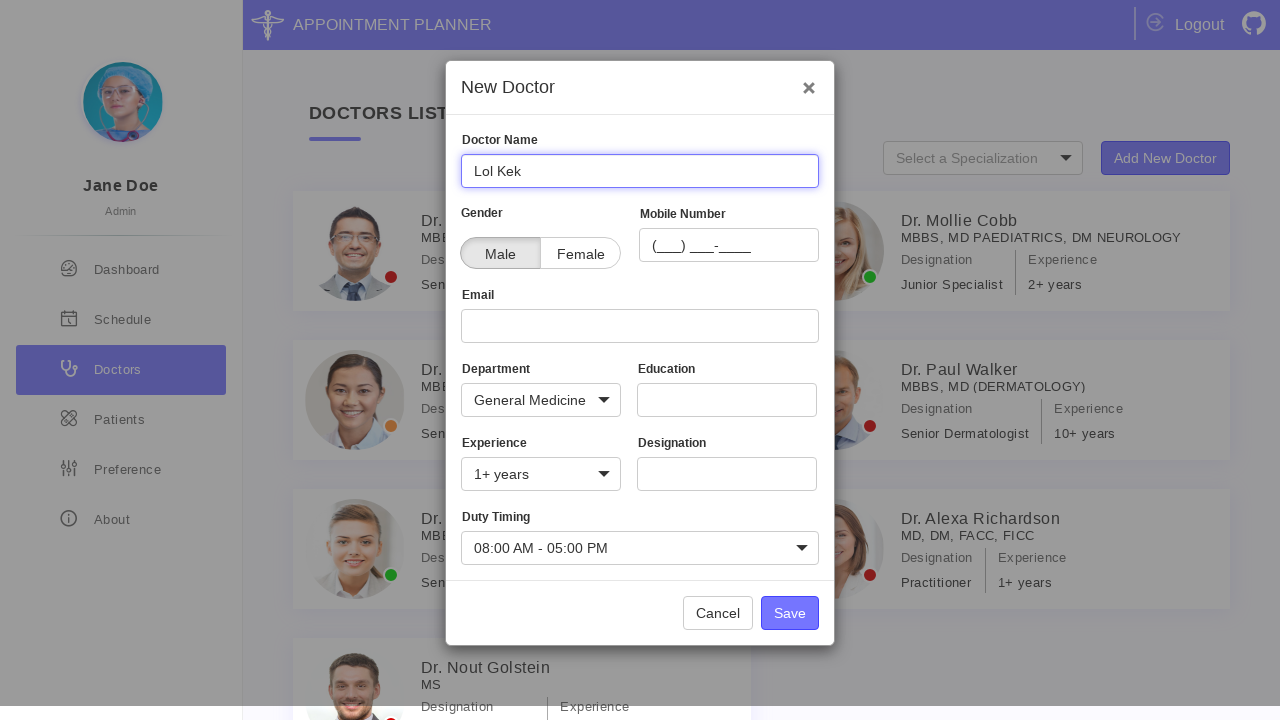

Filled in doctor mobile field with '1234567890' on input#DoctorMobile
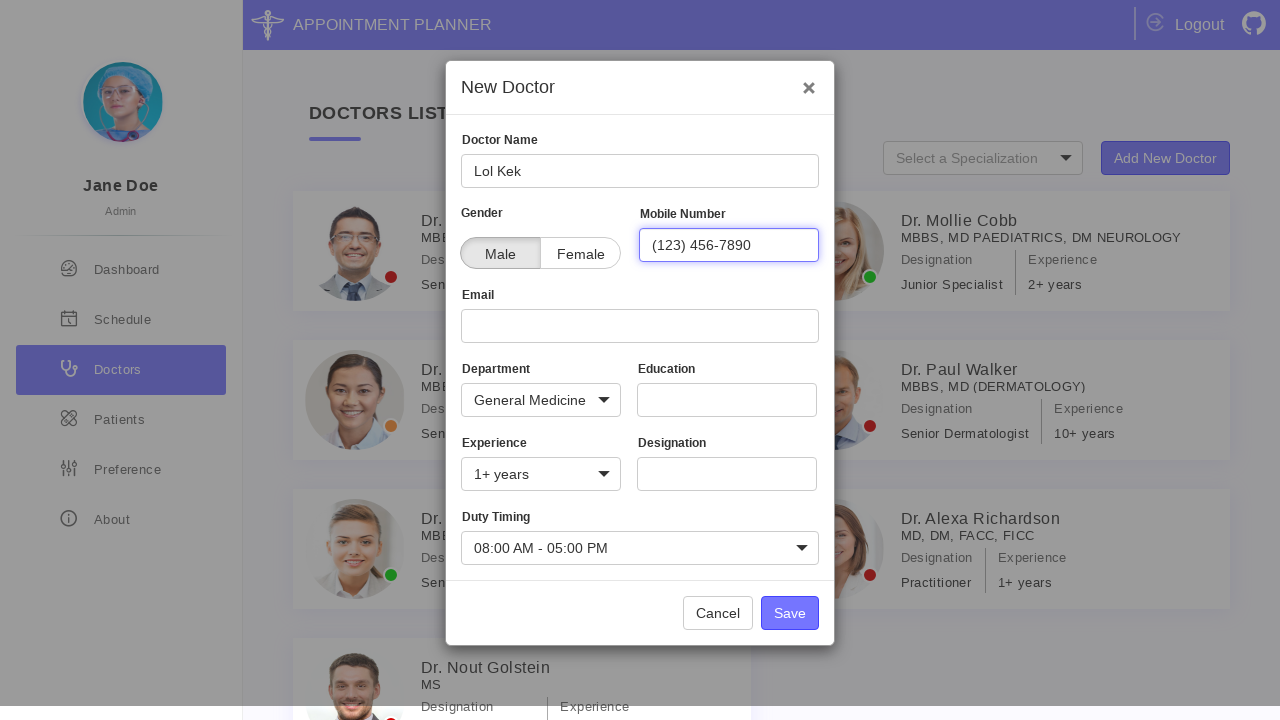

Filled in doctor email field with 'Lol@Kek.com' on input[name='Email']
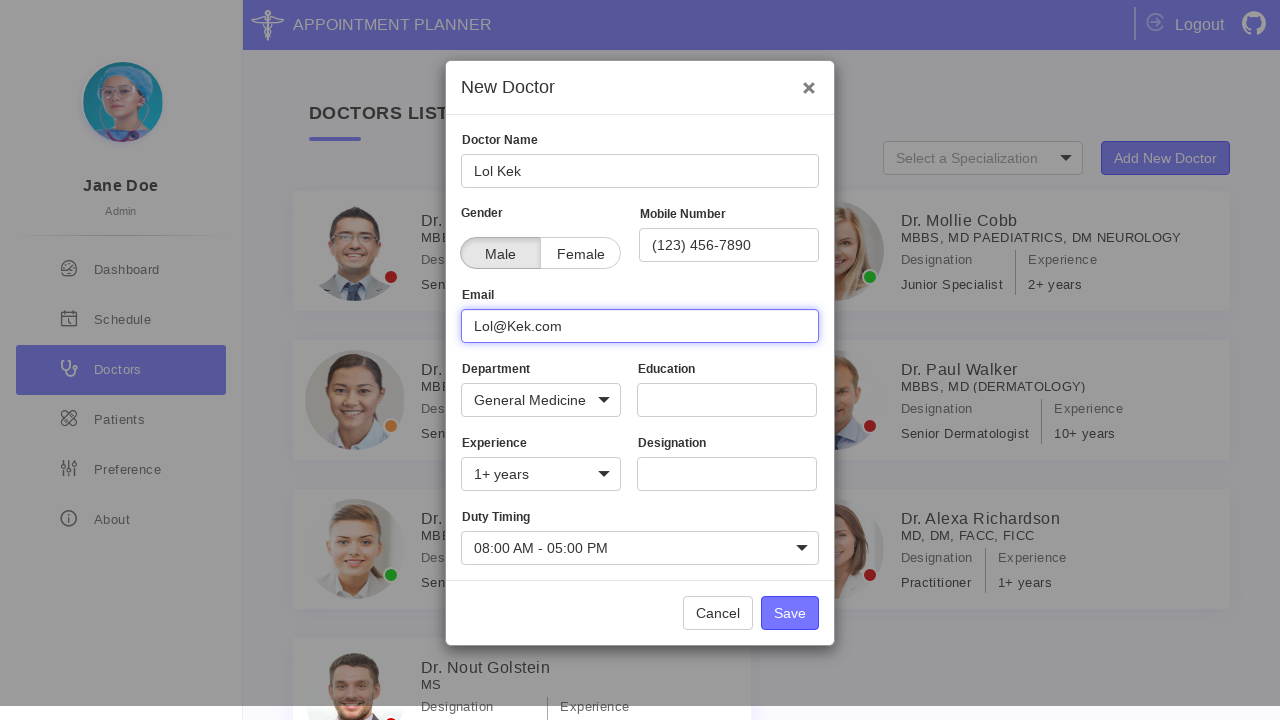

Filled in doctor education field with 'brodyaga' on input[name='Education']
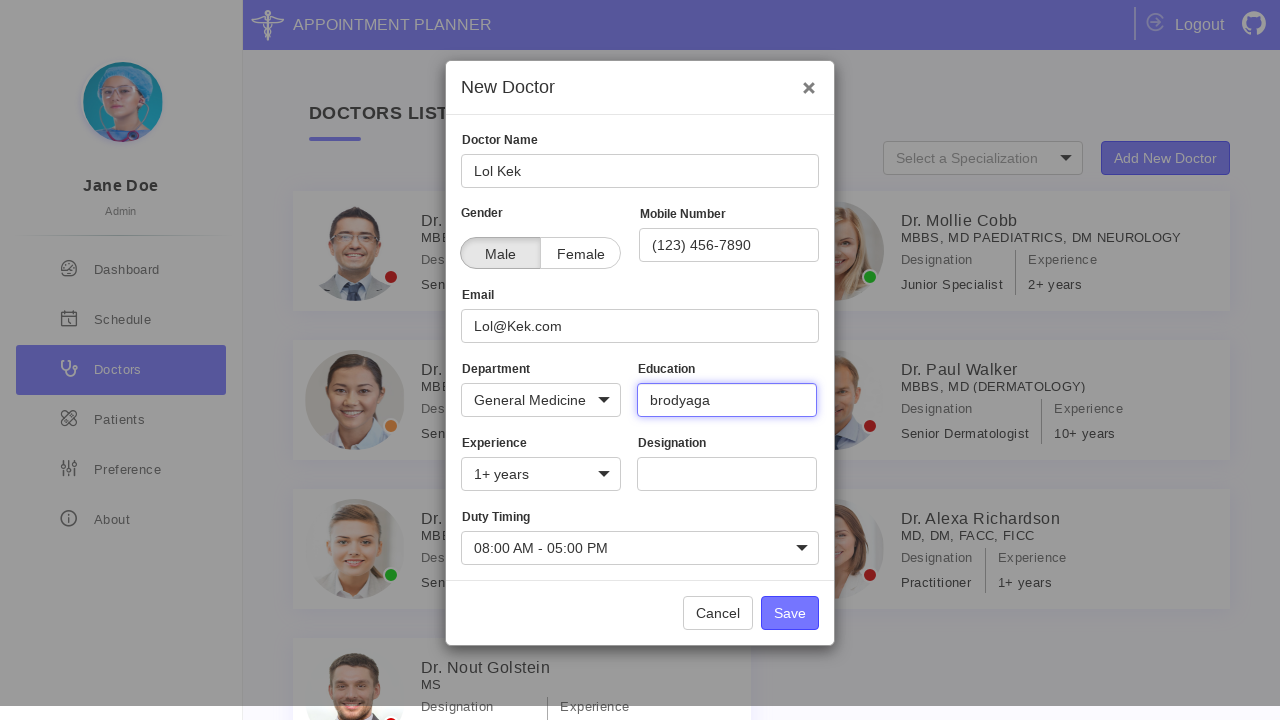

Clicked Save button to create new doctor at (790, 613) on xpath=//*[@class='e-footer-content']//button[@class='e-control e-btn e-lib e-nor
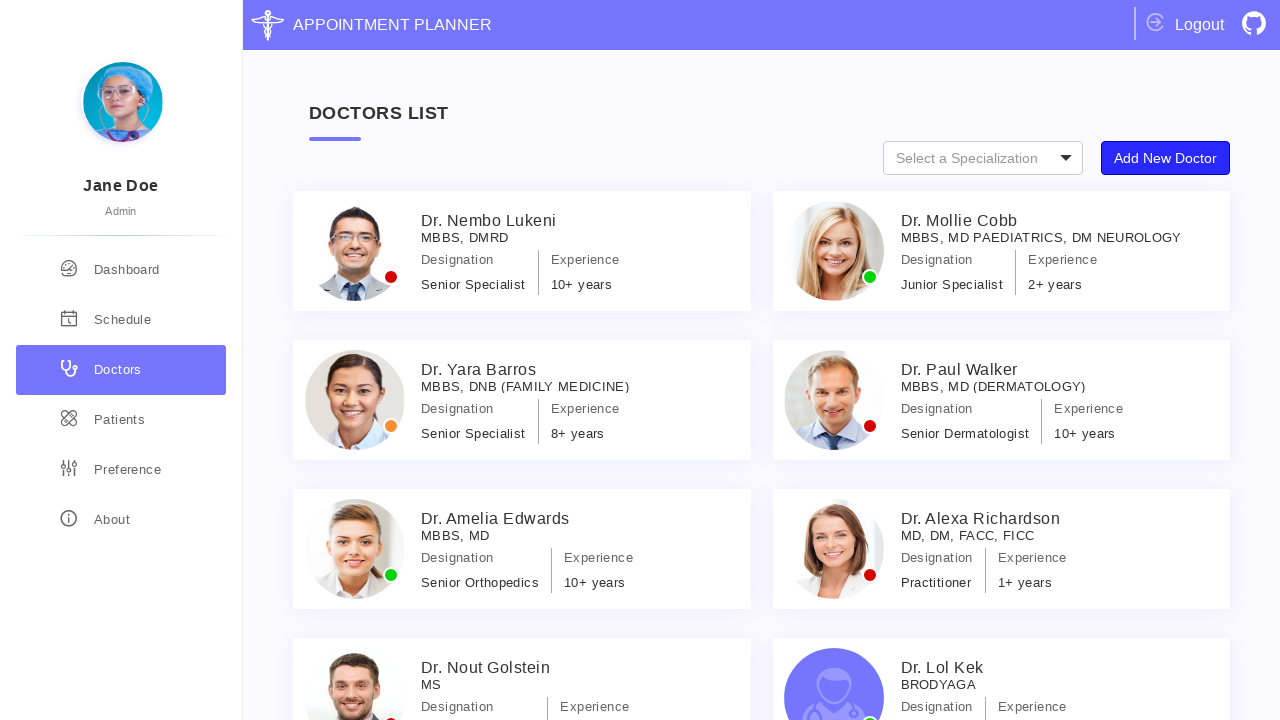

Waited for new doctor to appear in the list
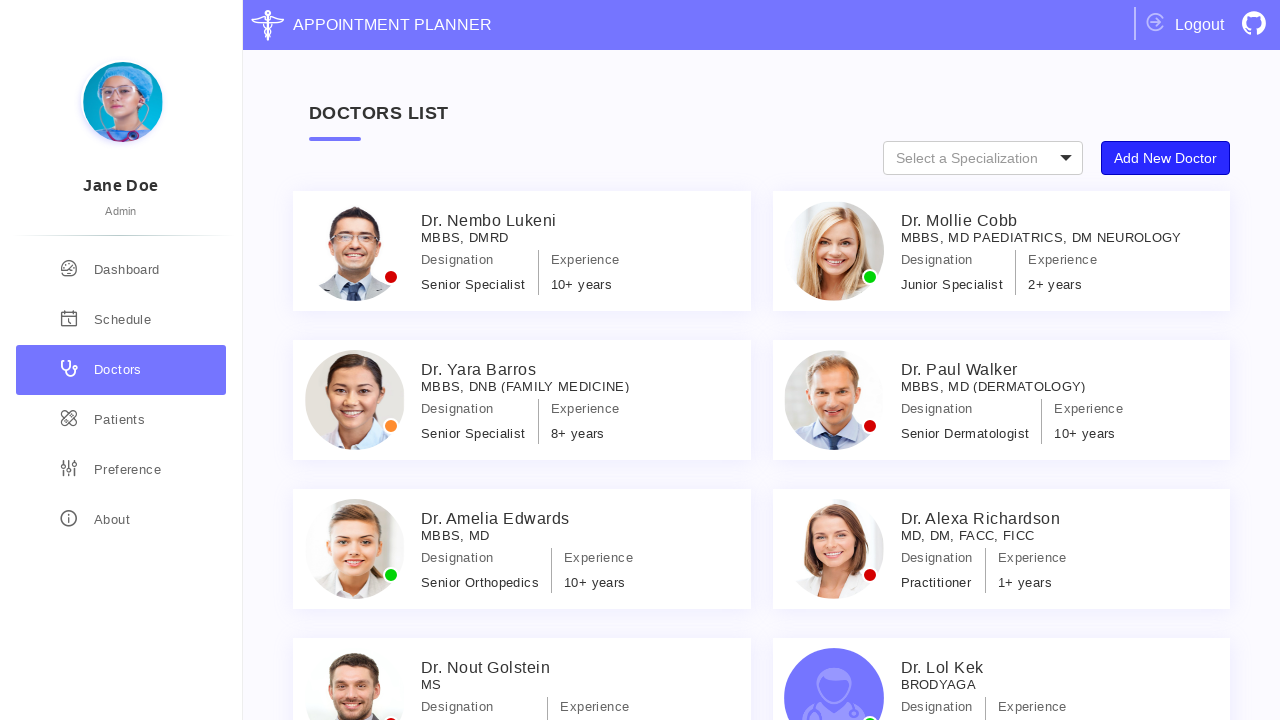

Located new doctor element in the list
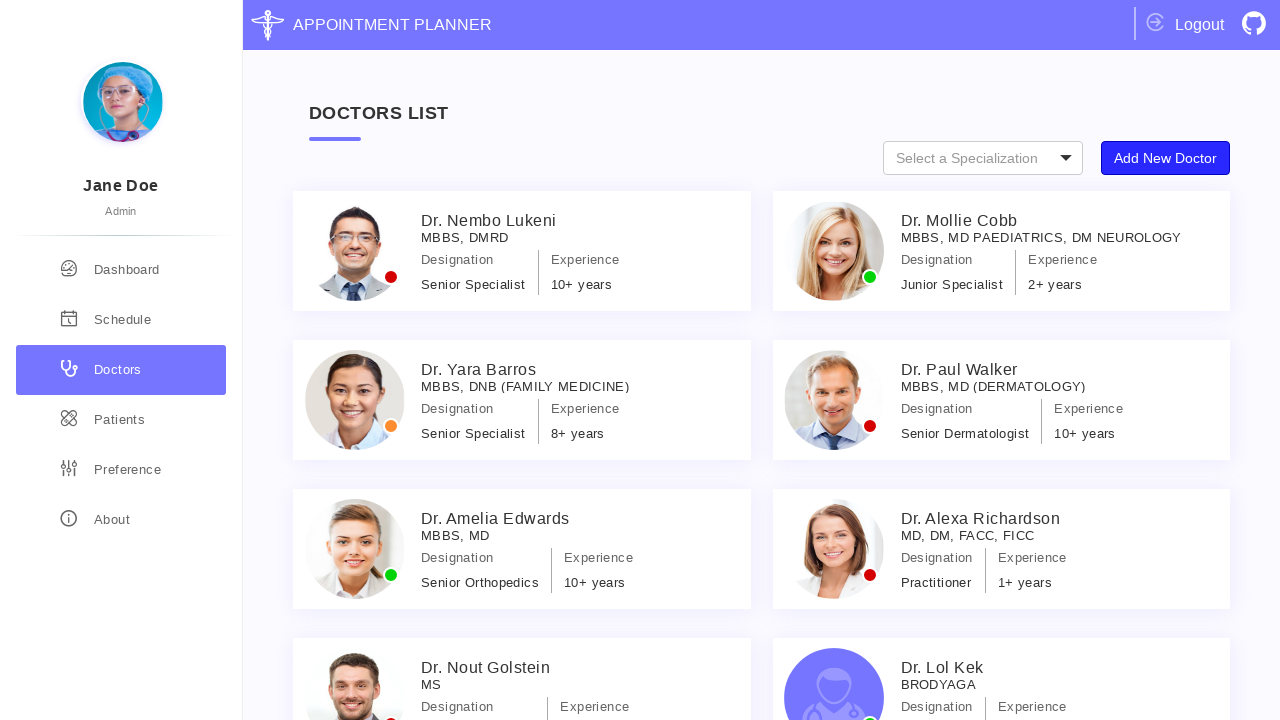

Verified new doctor 'Dr. Lol Kek' appears correctly in the list
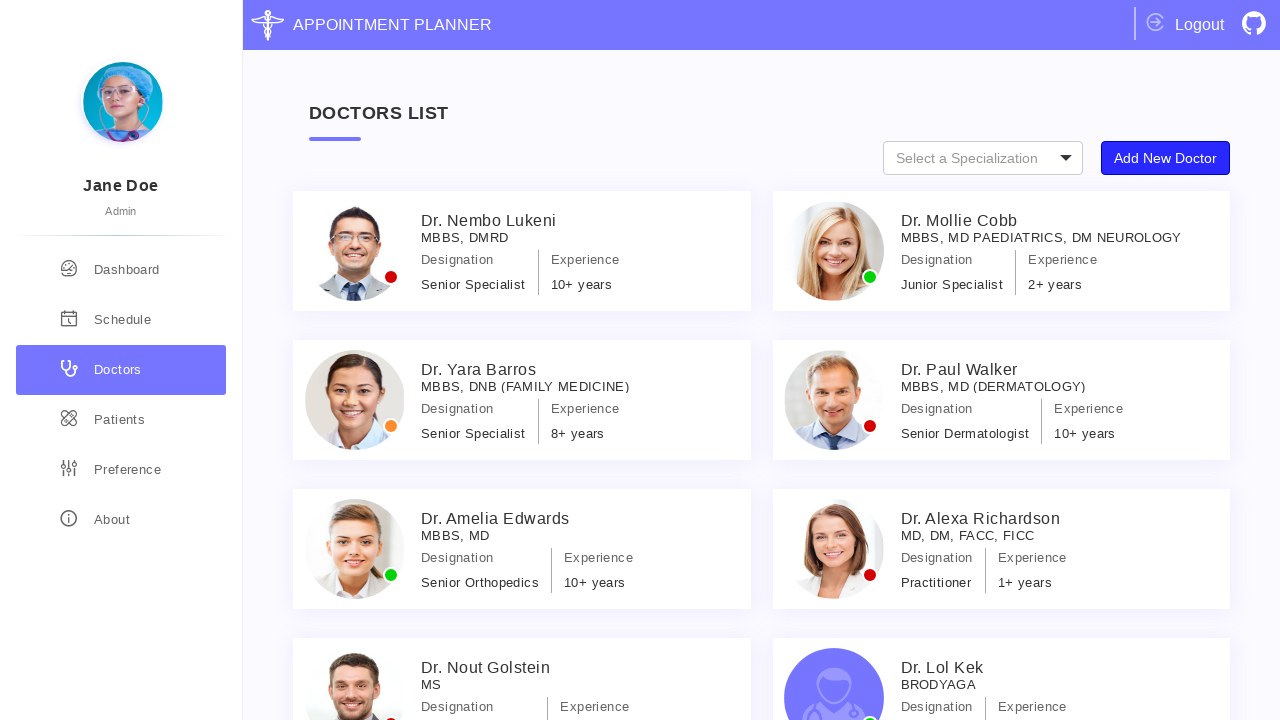

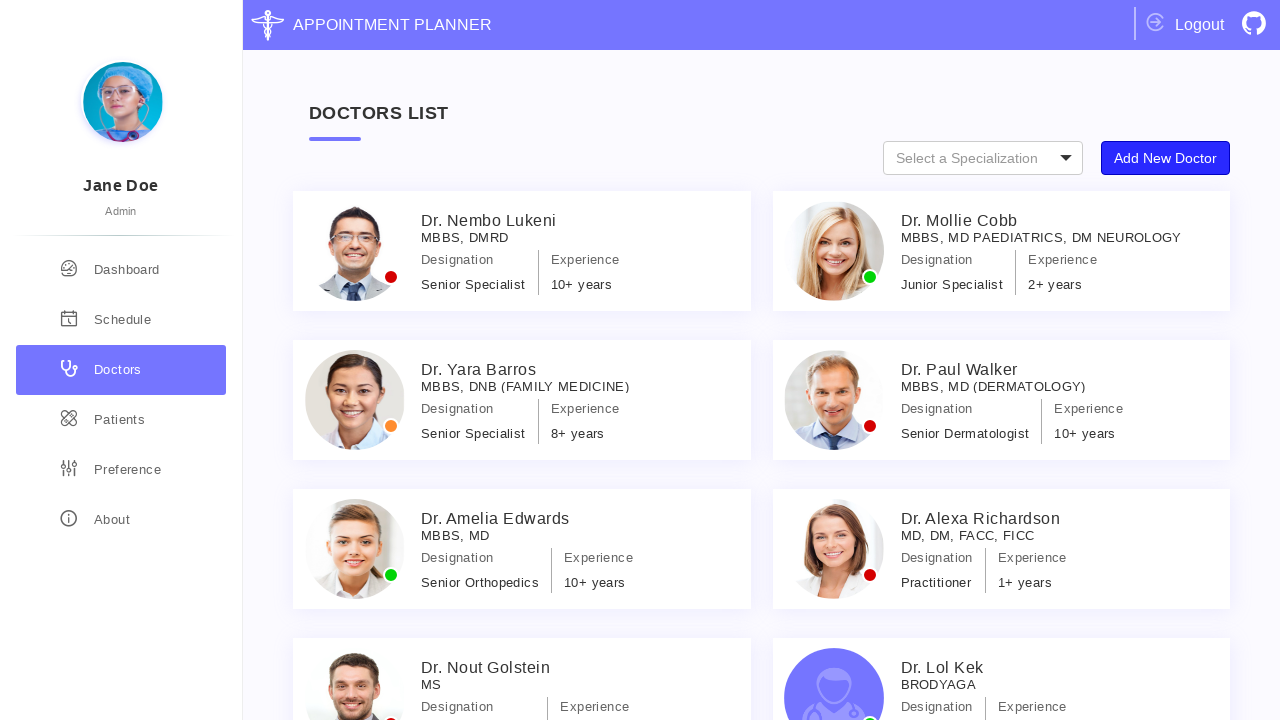